Tests that the username field has a specific CSS class before typing into it

Starting URL: https://demoqa.com/text-box

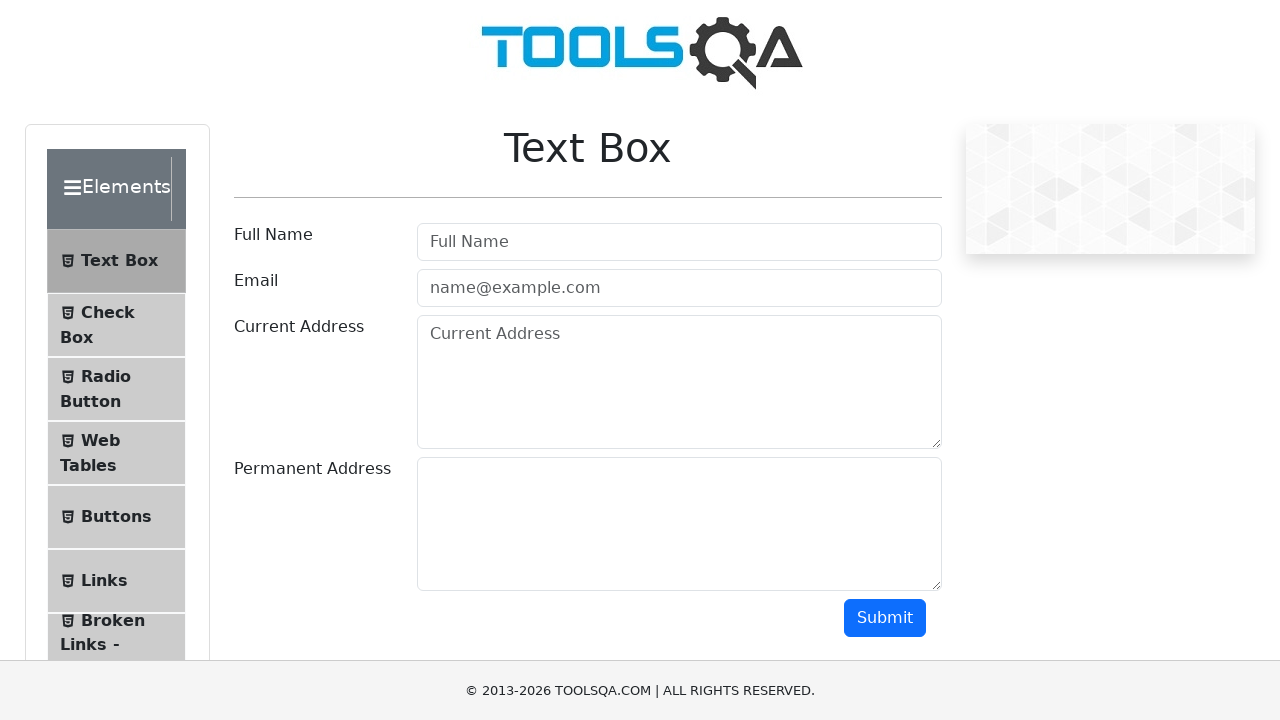

Username field is visible and loaded
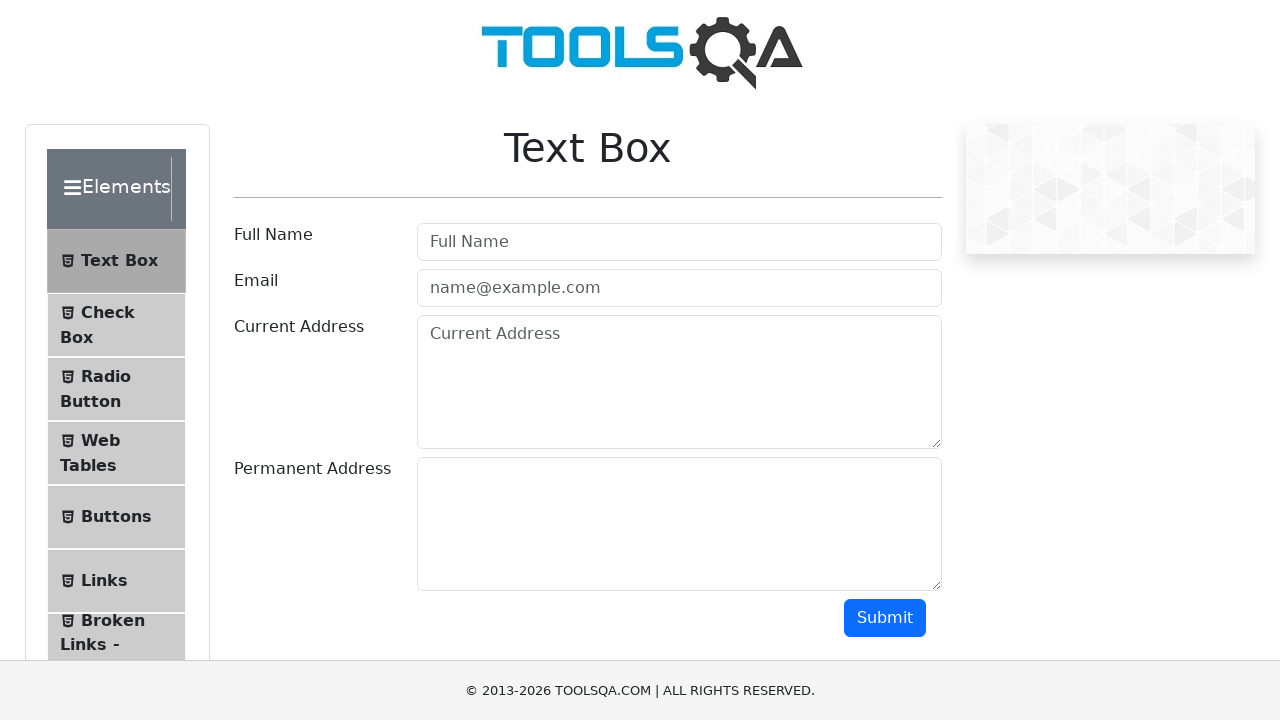

Filled username field with 'Pablo Motos' on #userName
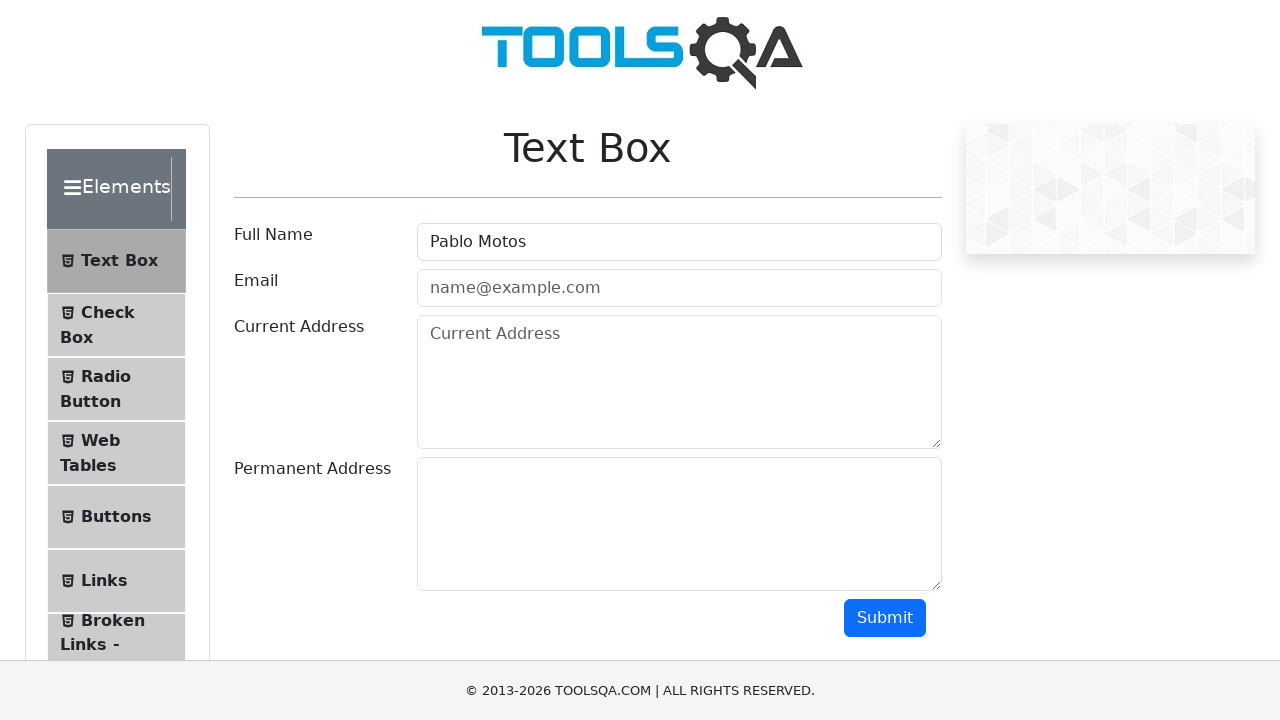

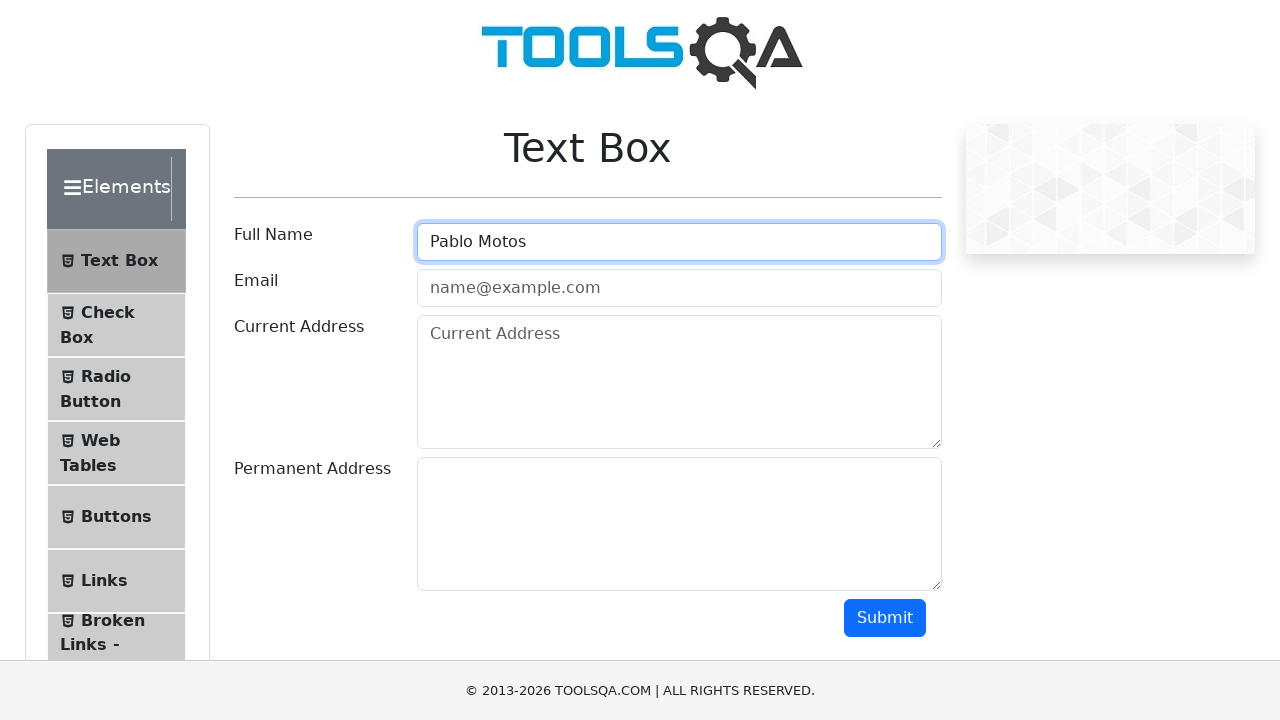